Tests multi-select dropdown functionality by clicking on Basic Elements tab, scrolling to the dropdown, and selecting multiple options from the list

Starting URL: http://automationbykrishna.com

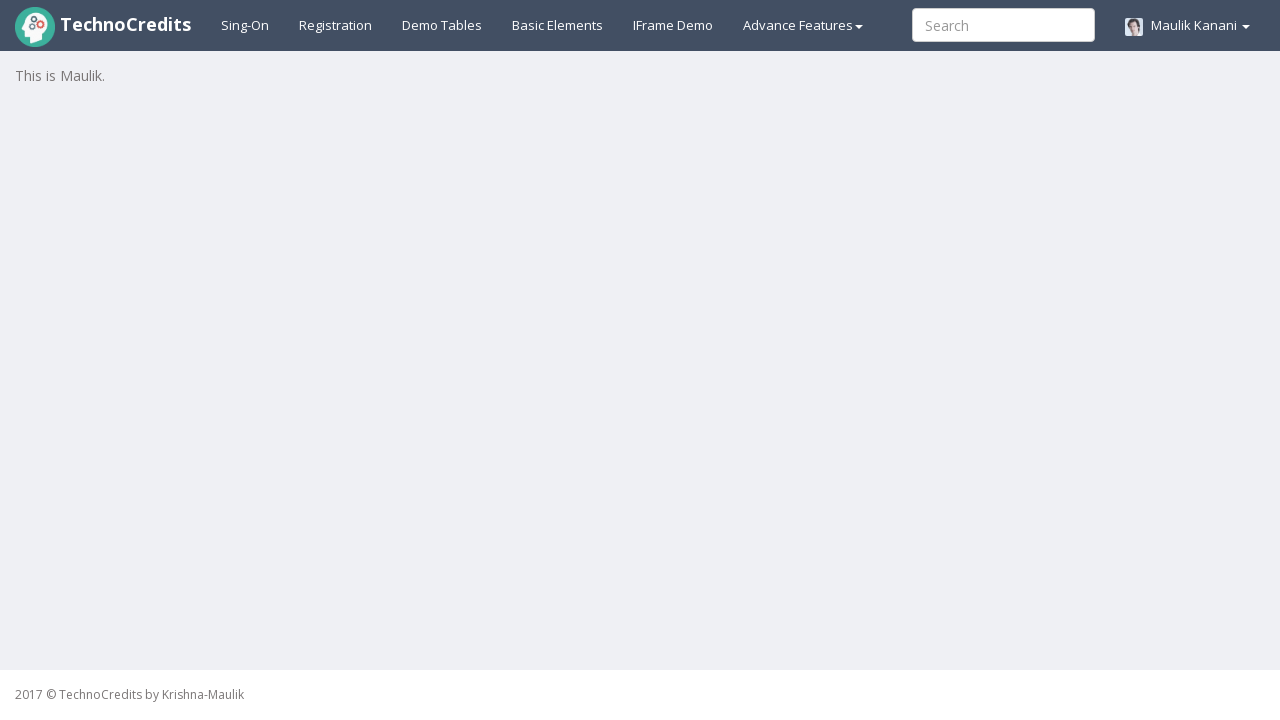

Clicked on Basic Elements tab at (558, 25) on xpath=//a[@id='basicelements']
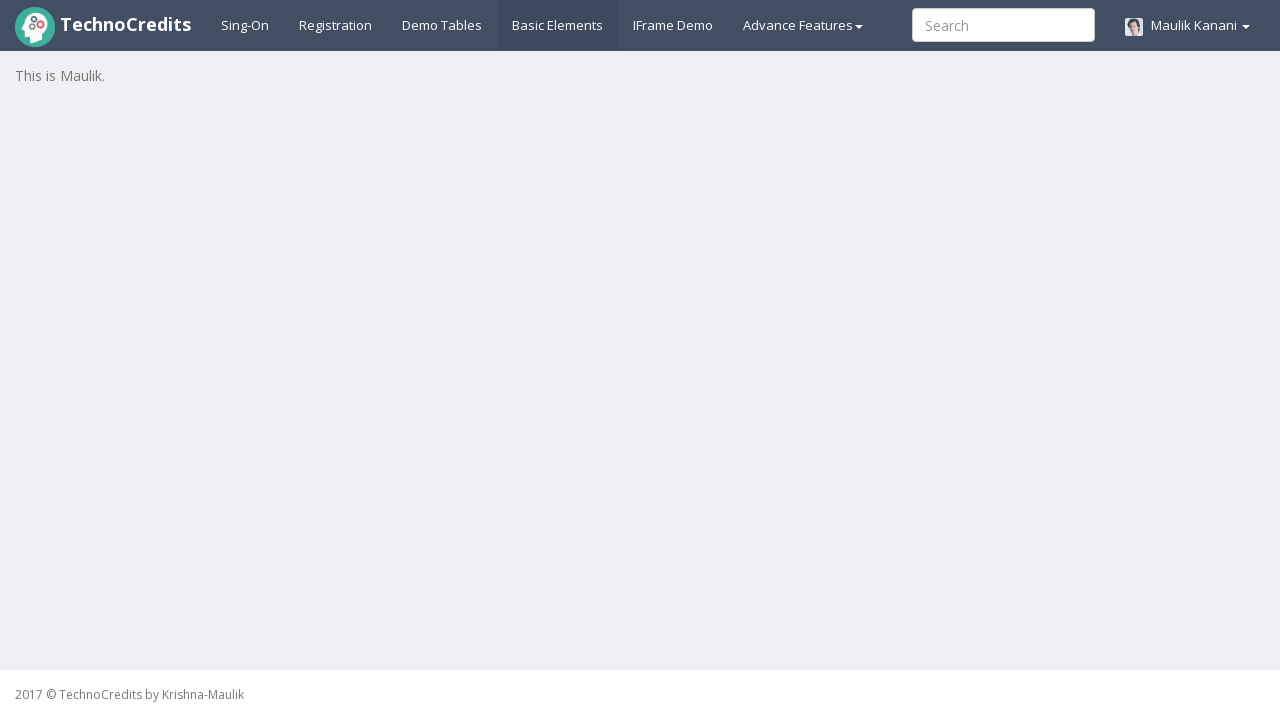

Waited for page to load
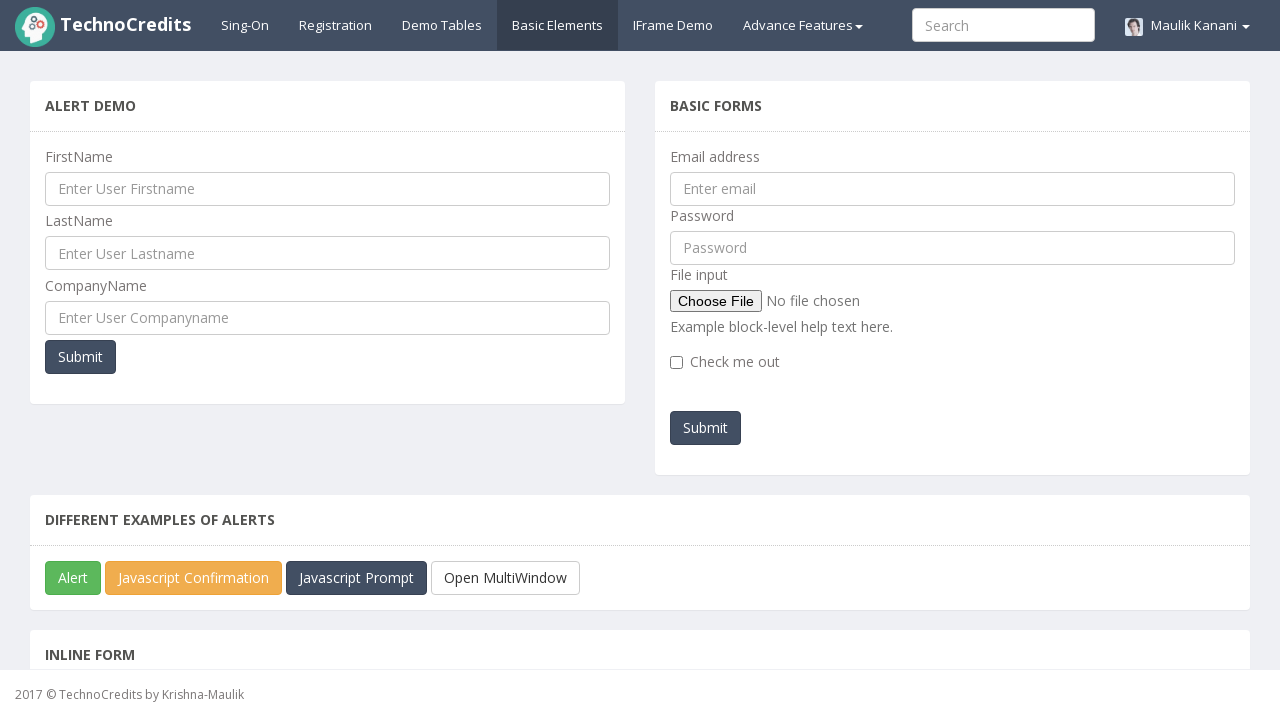

Scrolled down 1200px to locate multi-select dropdown
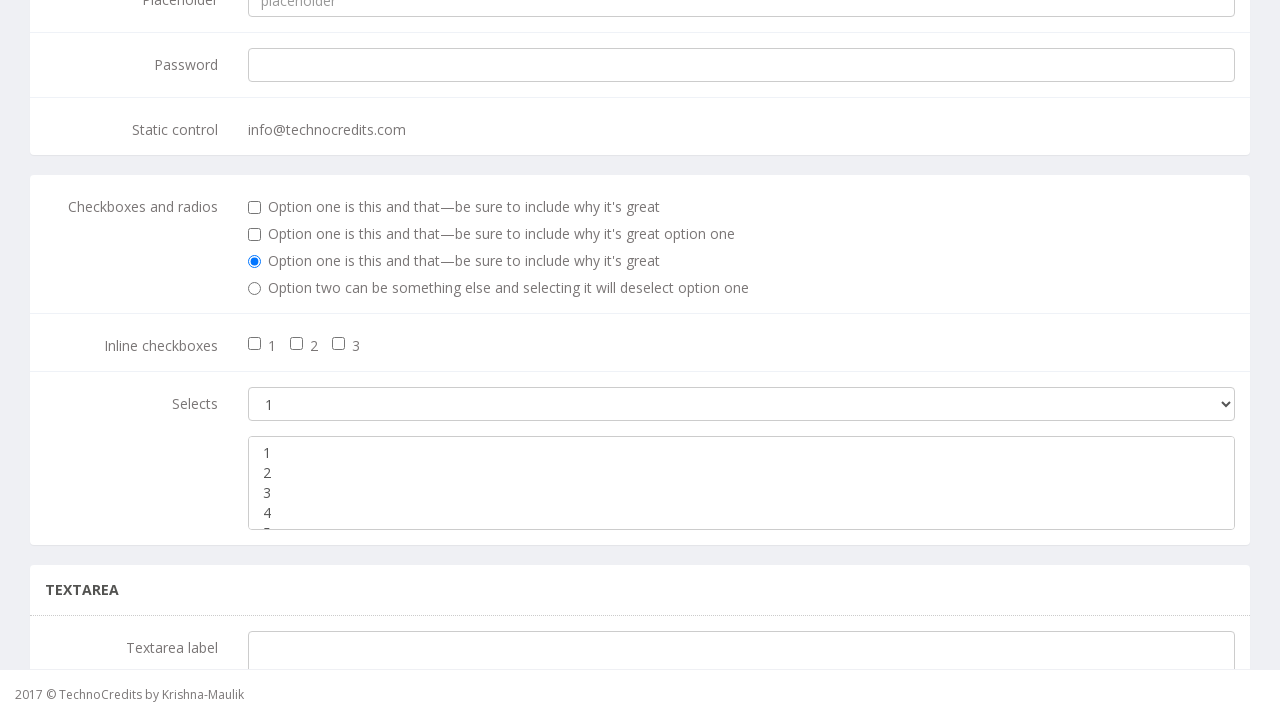

Waited for scroll animation to complete
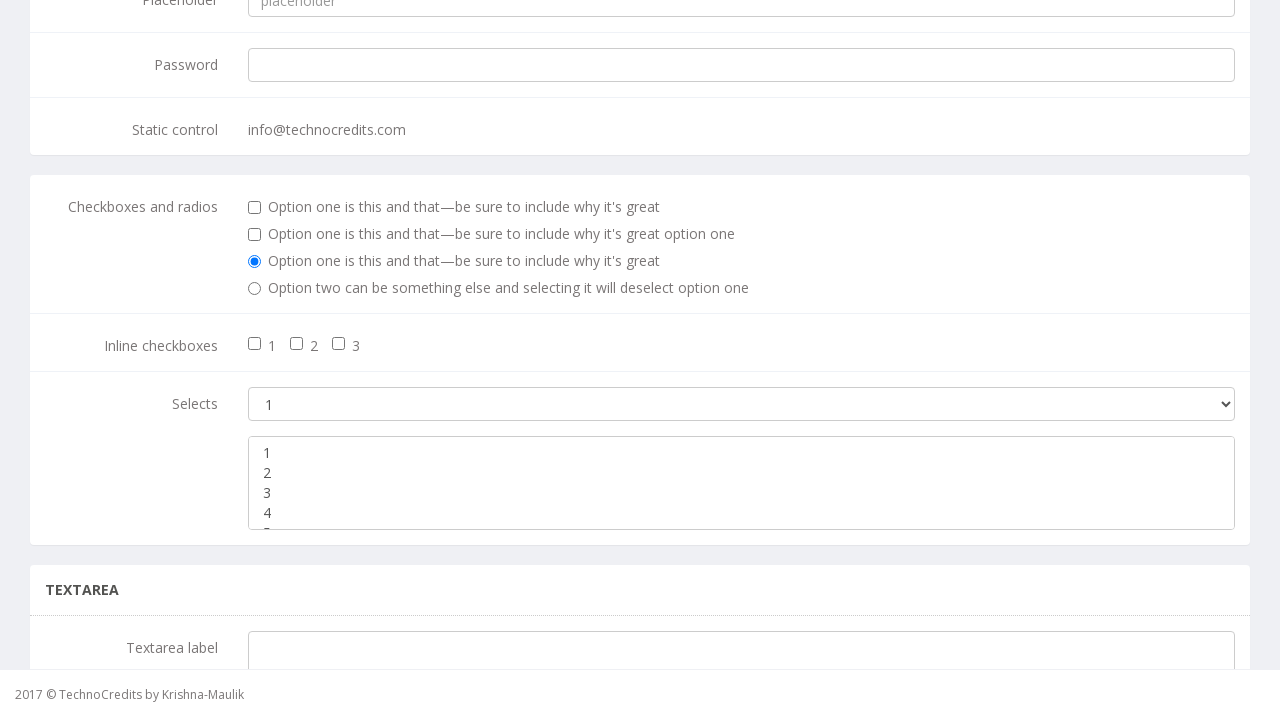

Located multi-select dropdown element
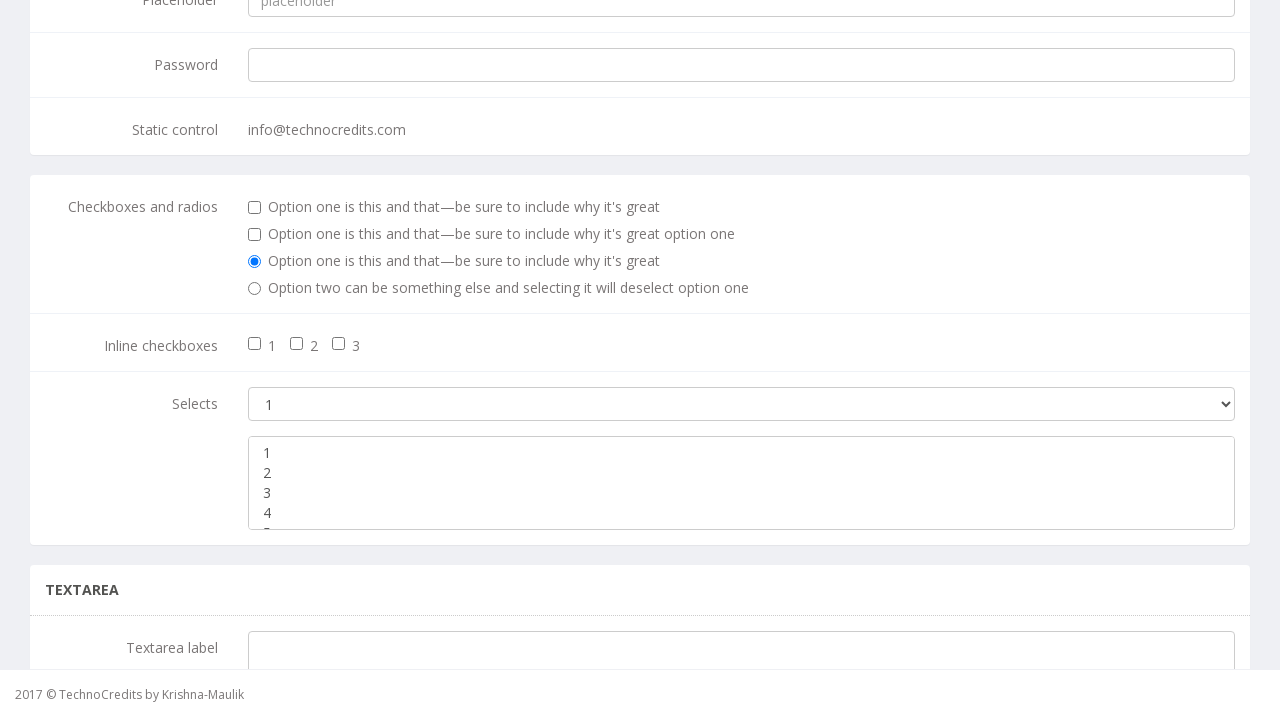

Selected multiple options from dropdown: values '3' and '5' on xpath=//select[@class='form-control m-bot15']
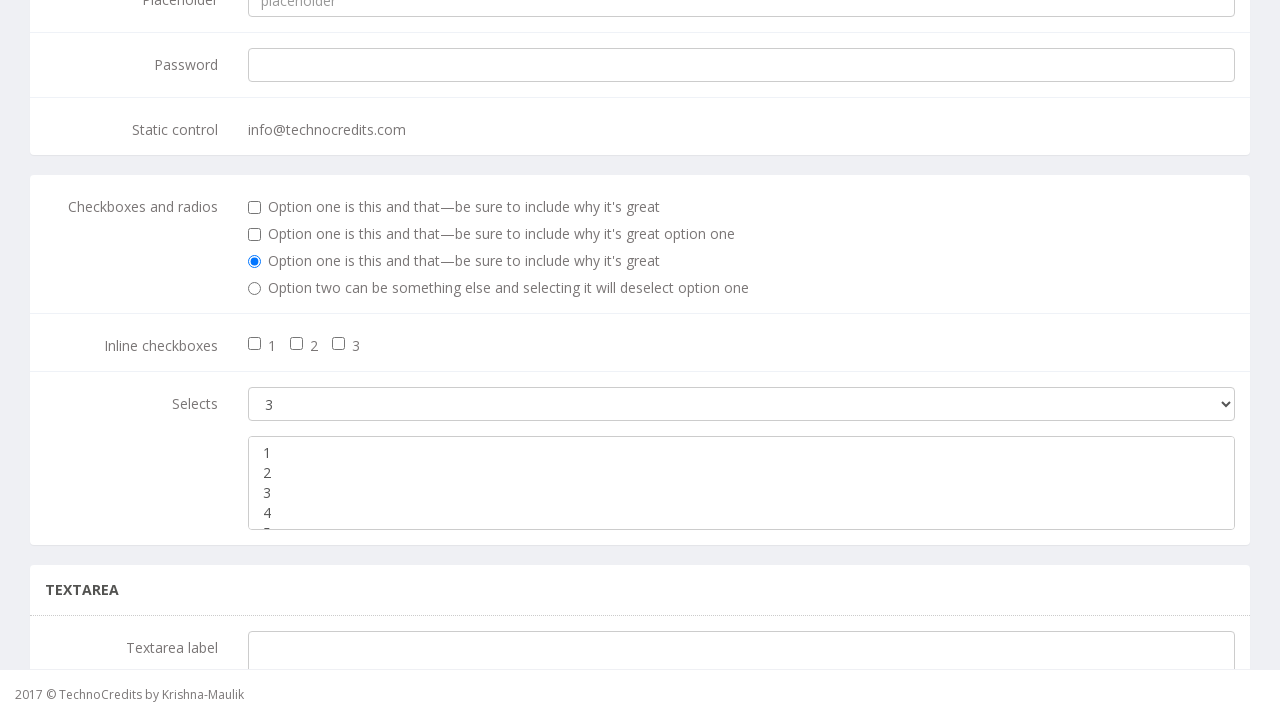

Waited for selection visibility confirmation
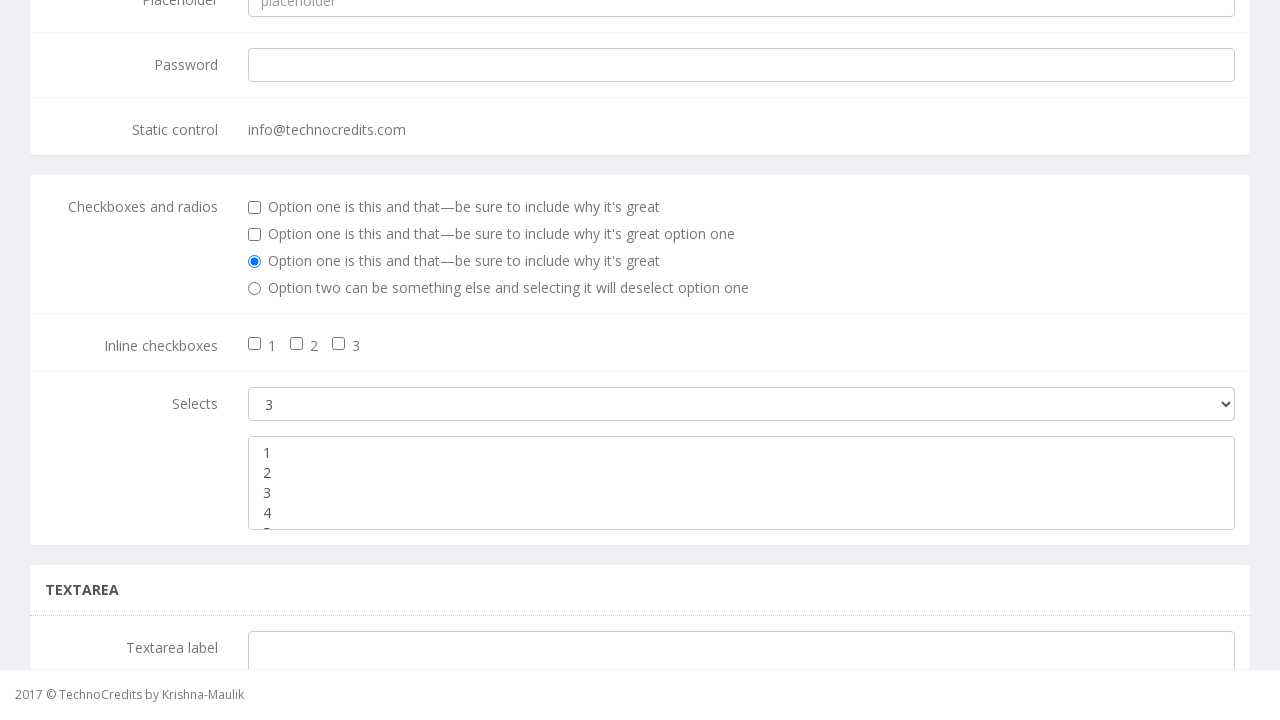

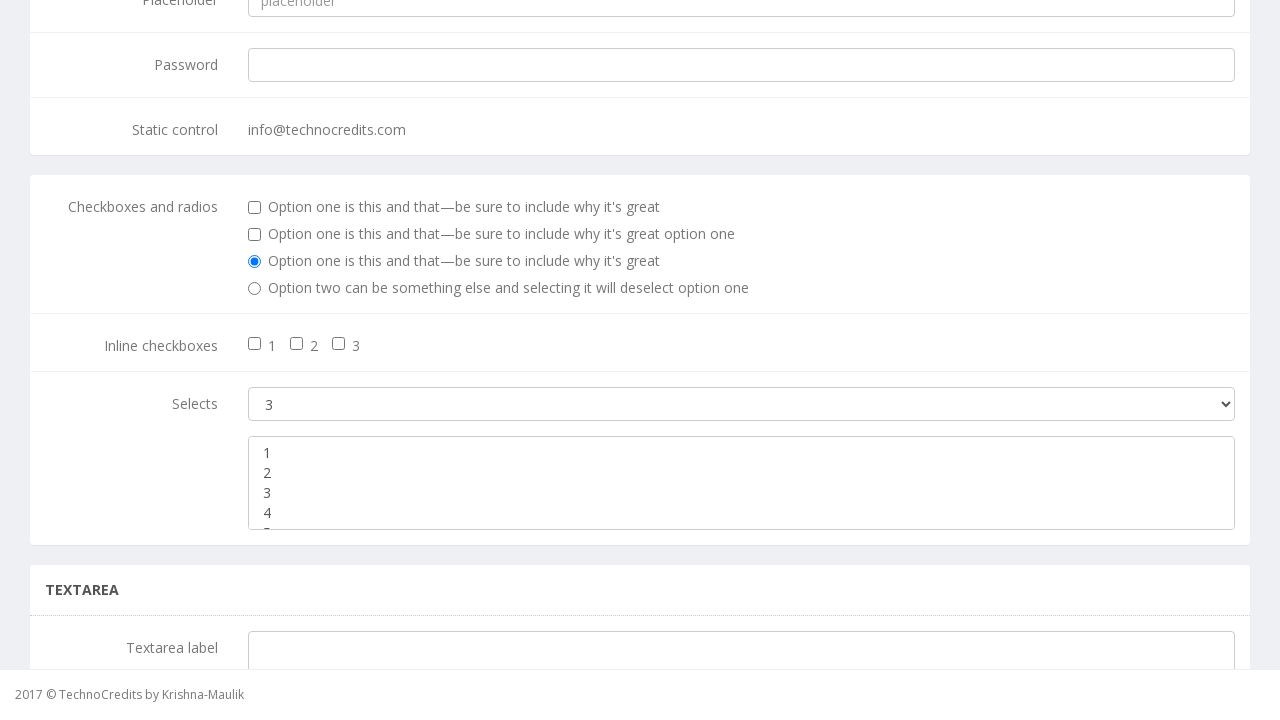